Tests drag and drop functionality by navigating to the drag and drop page and dragging element A to element B's position

Starting URL: https://the-internet.herokuapp.com

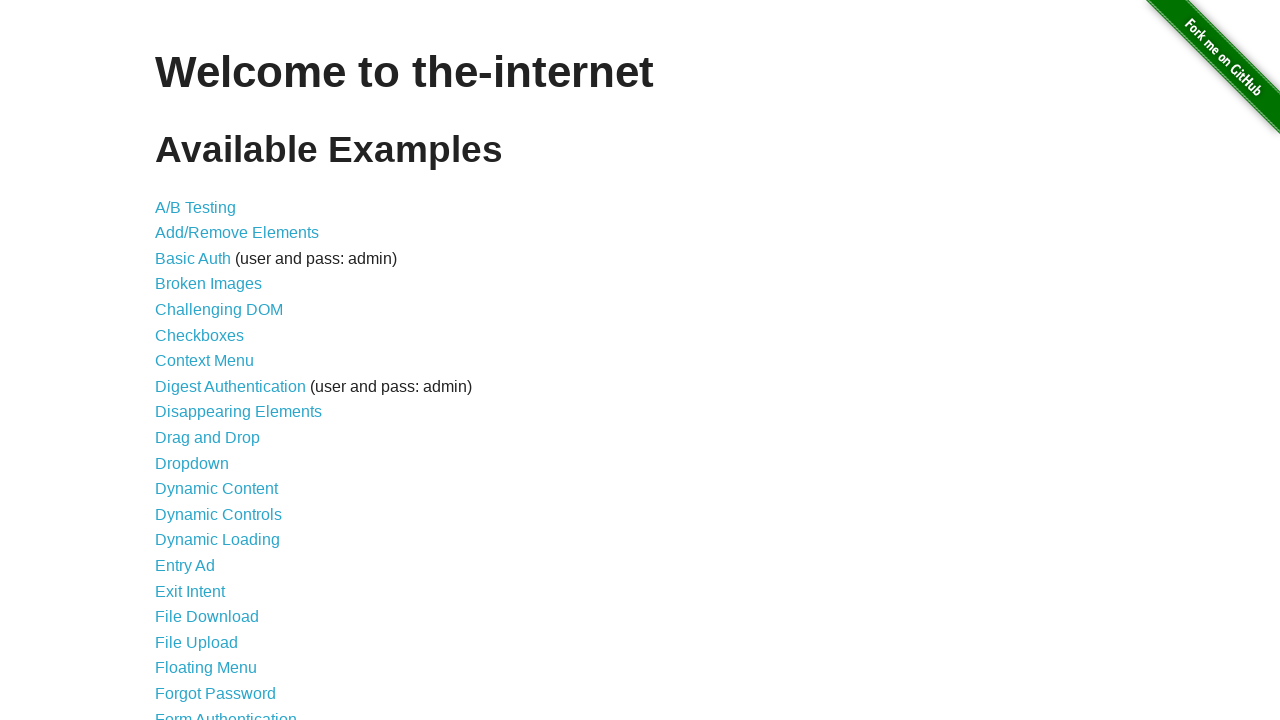

Clicked on Drag and Drop link at (208, 438) on text=Drag and Drop
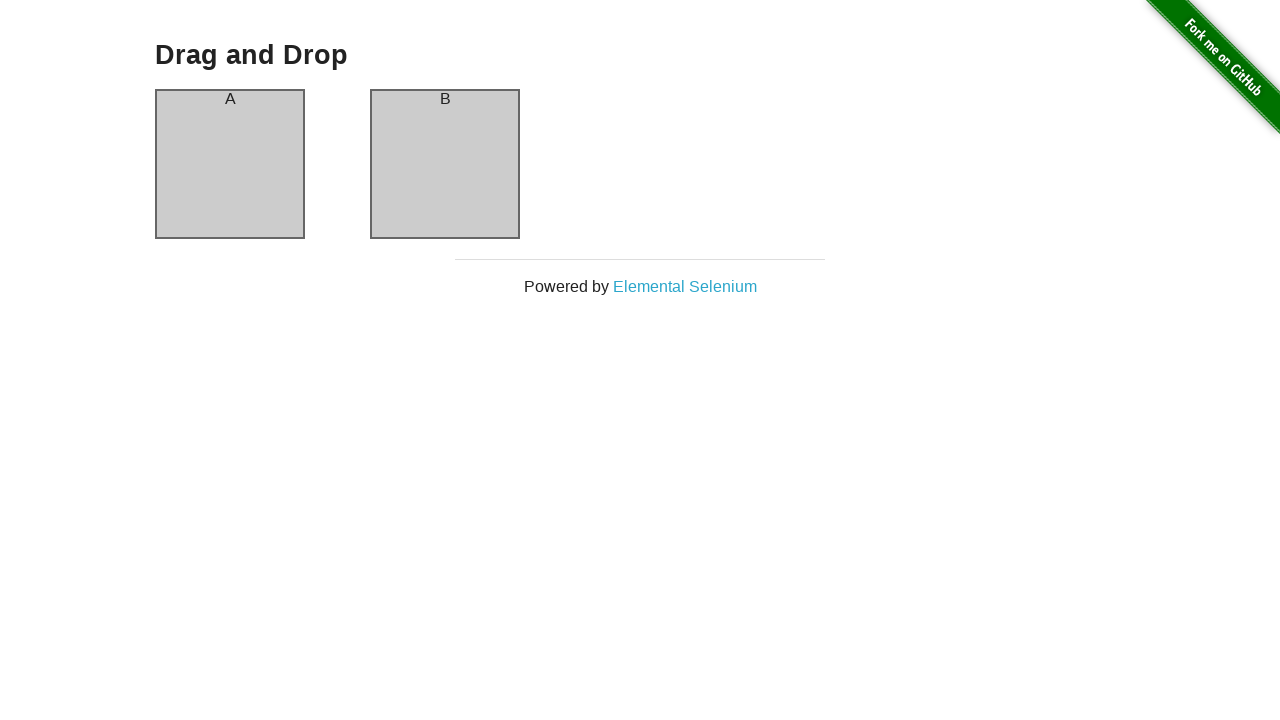

Drag and Drop page loaded with column A visible
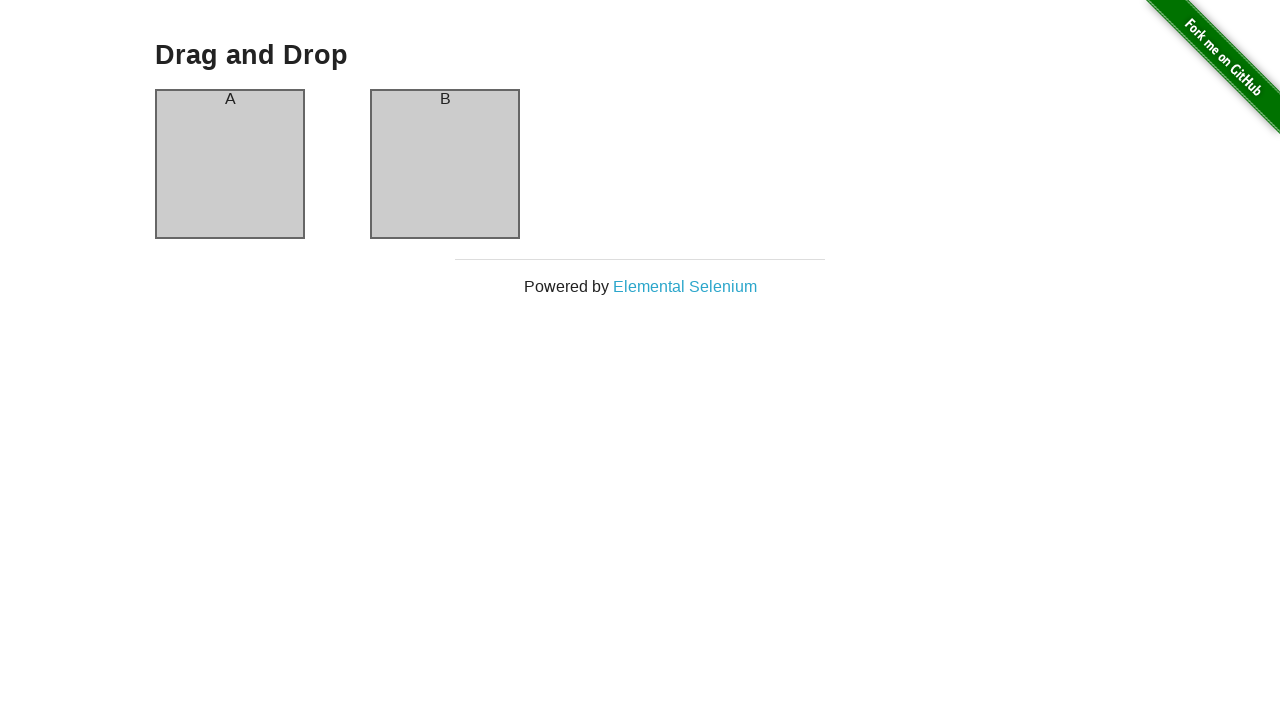

Dragged element A to element B's position at (445, 164)
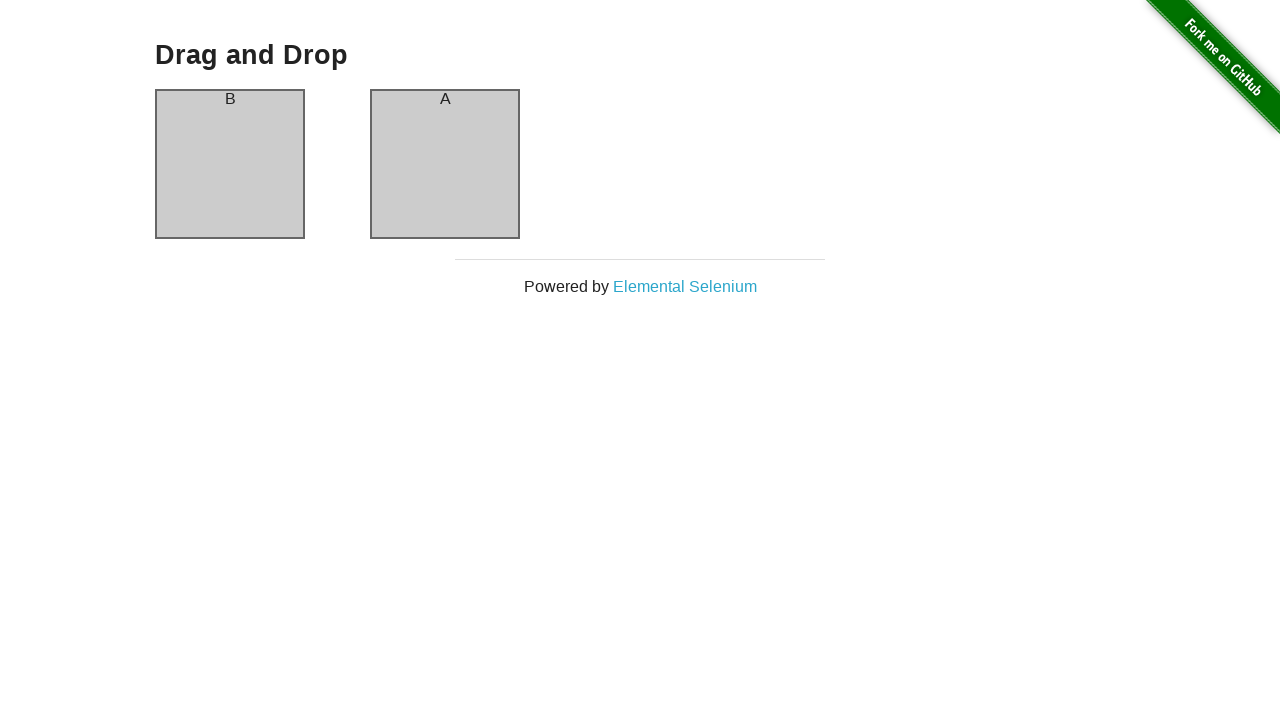

Navigated back to main page
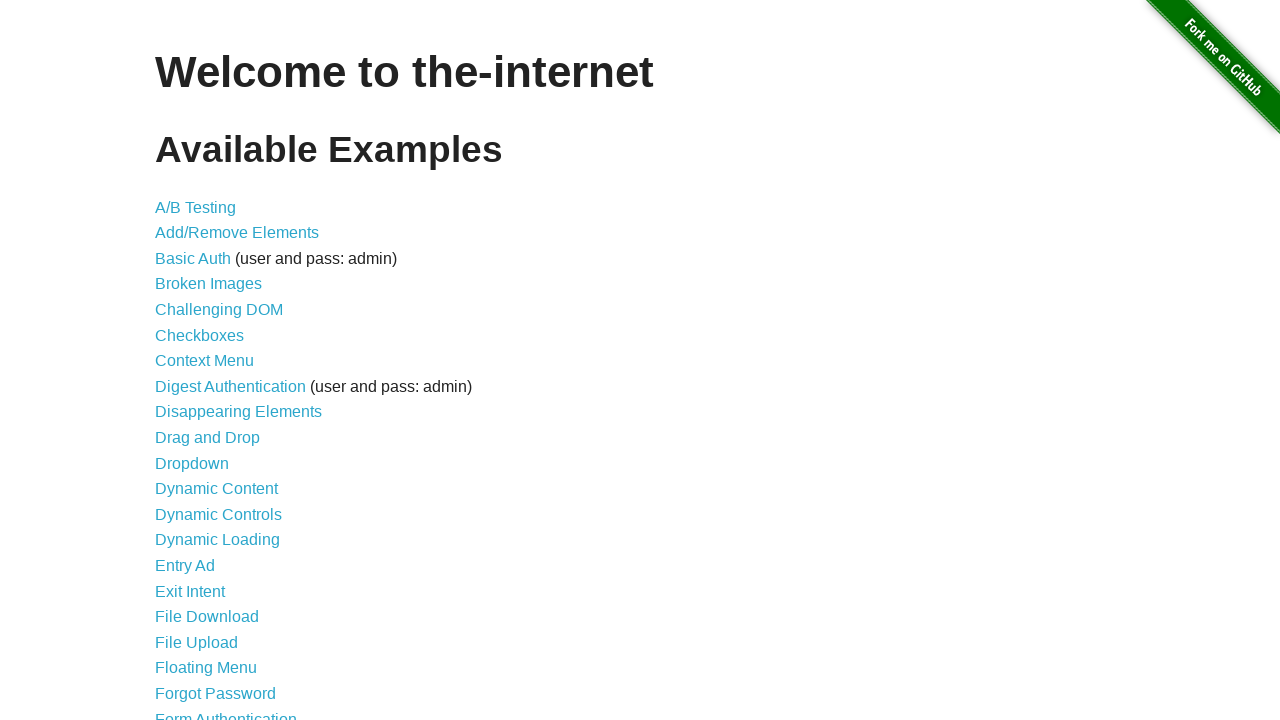

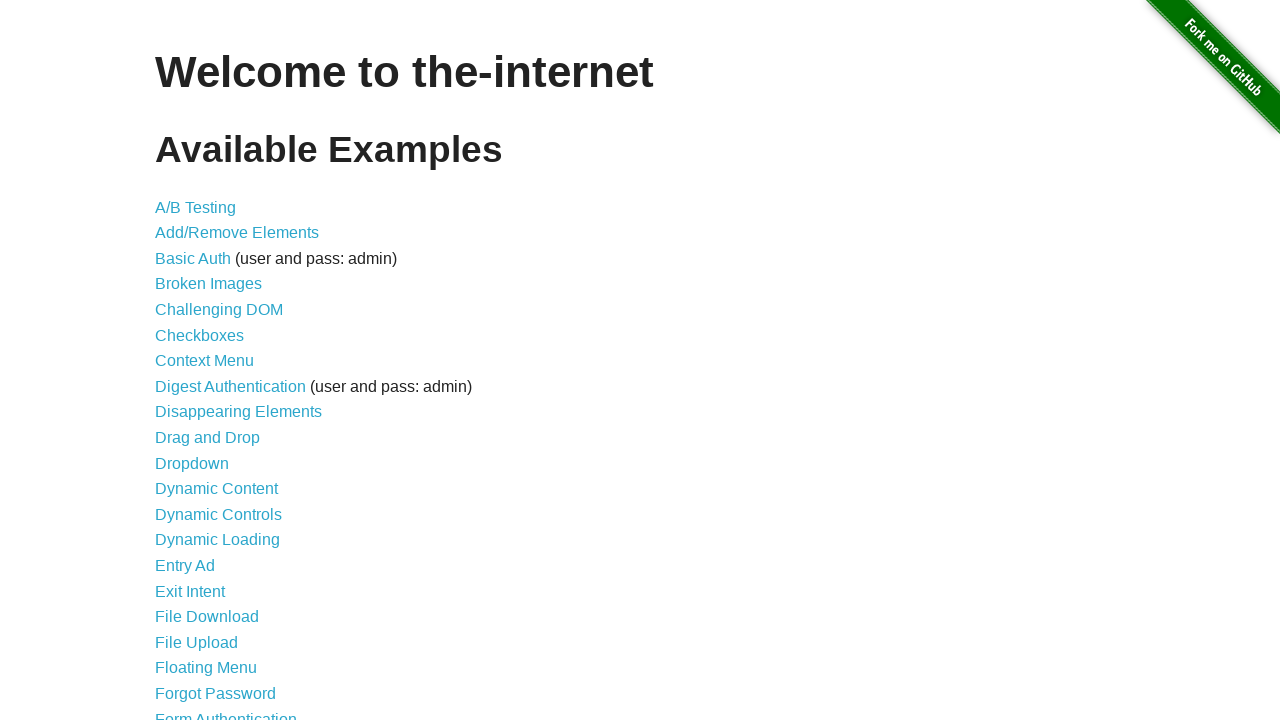